Tests opening a new tab and switching between tabs

Starting URL: http://www.qaclickacademy.com/practice.php

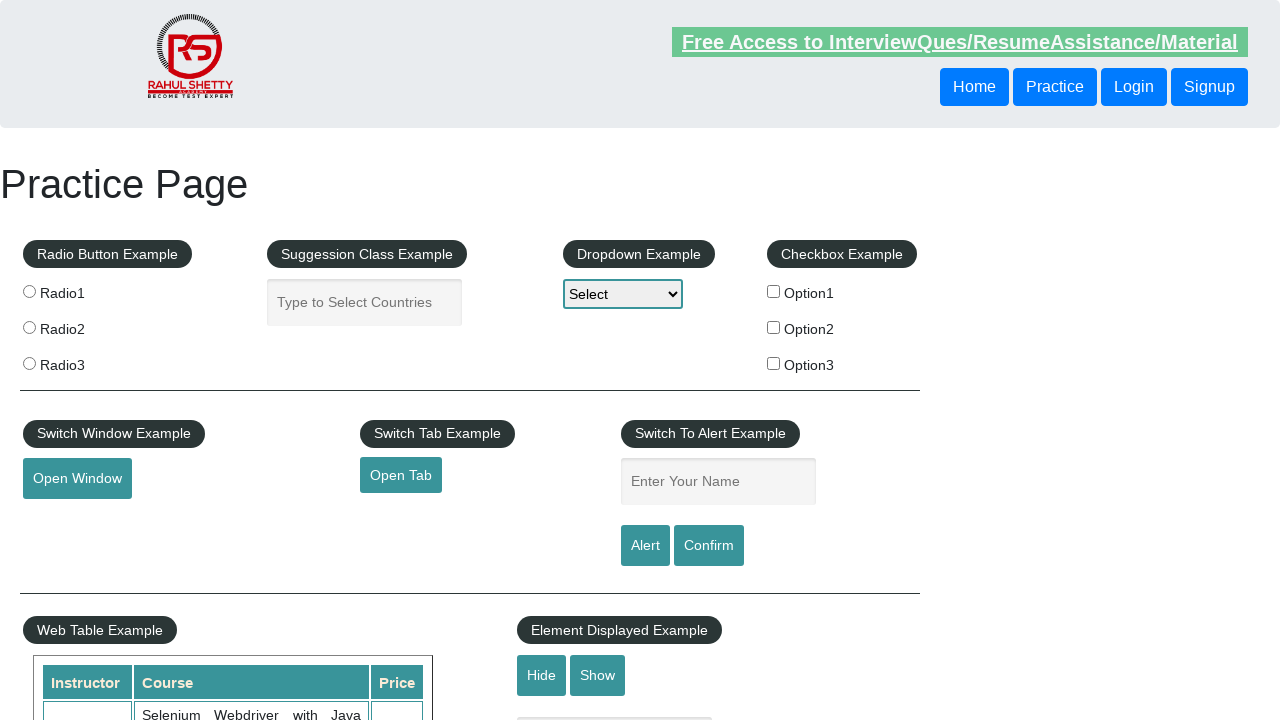

Clicked button to open new tab at (401, 475) on #opentab
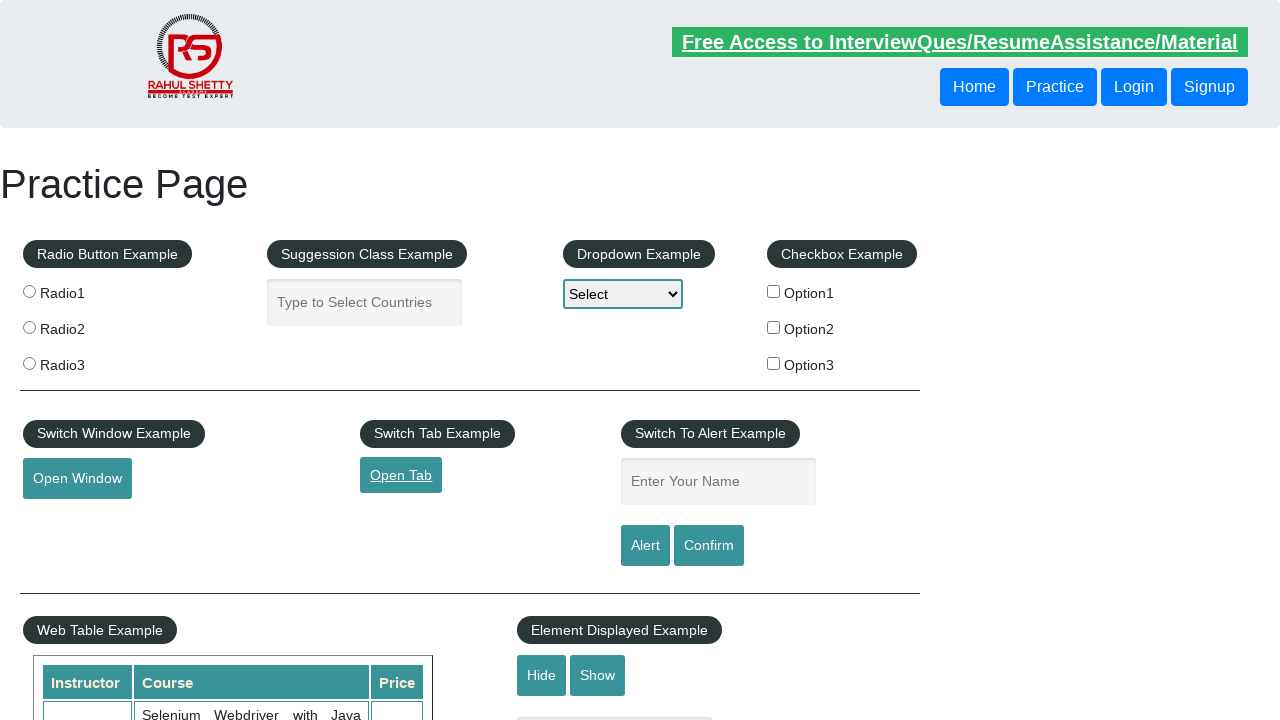

New tab opened and captured
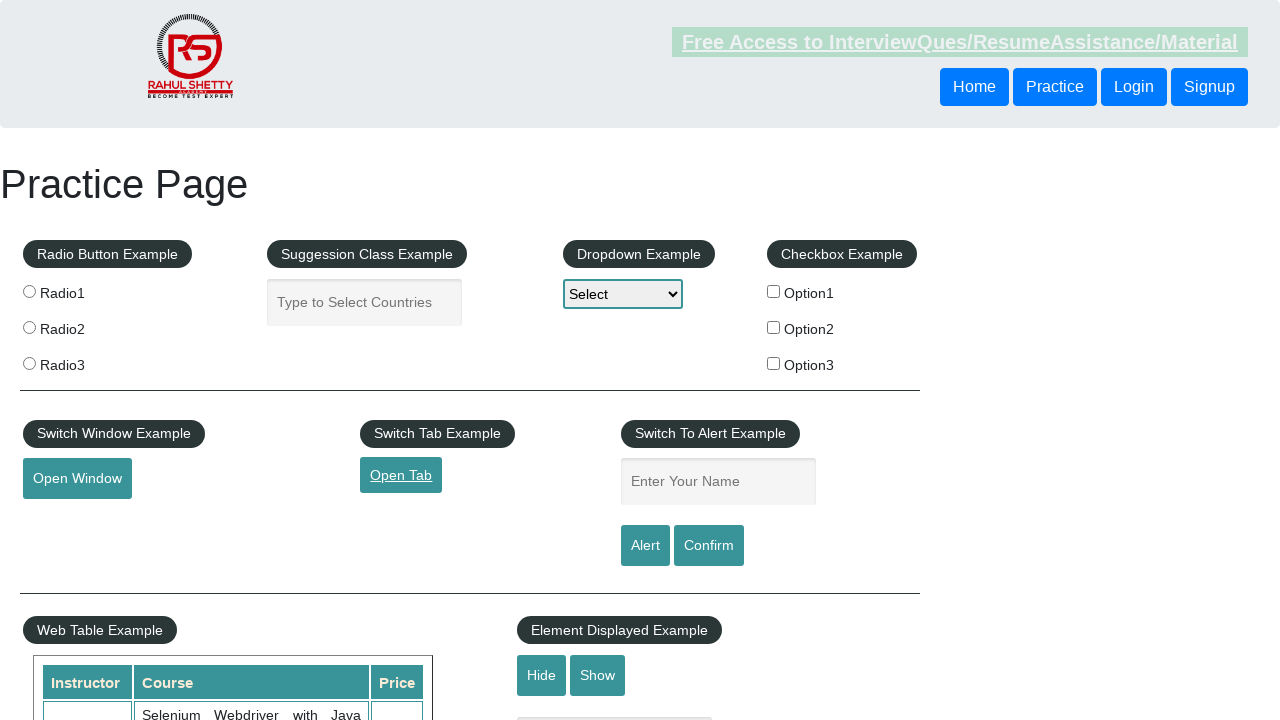

New page loaded completely
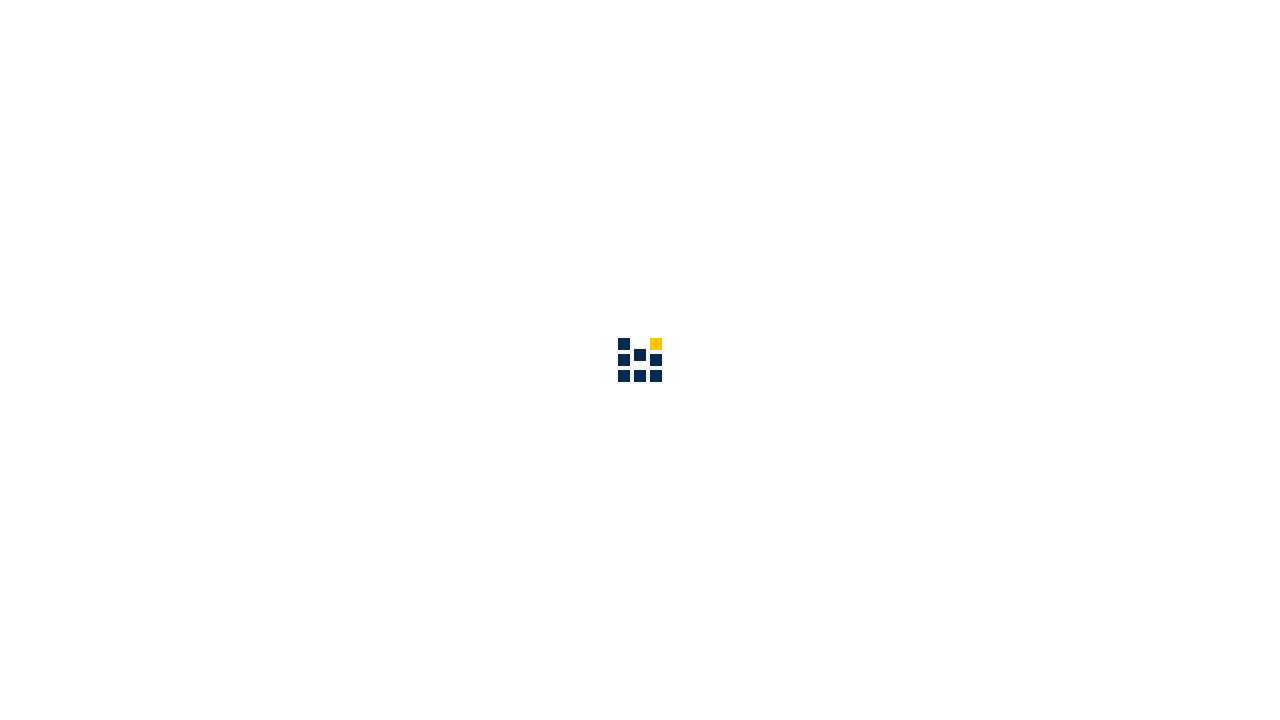

Closed new tab
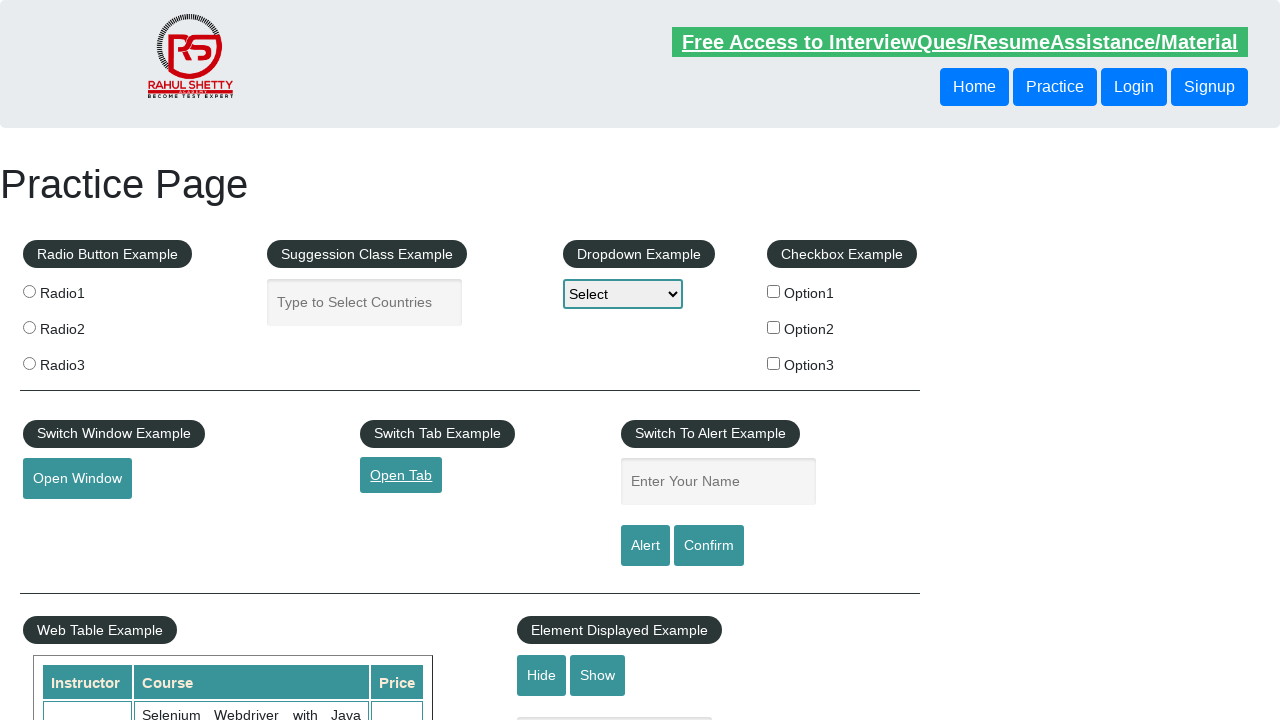

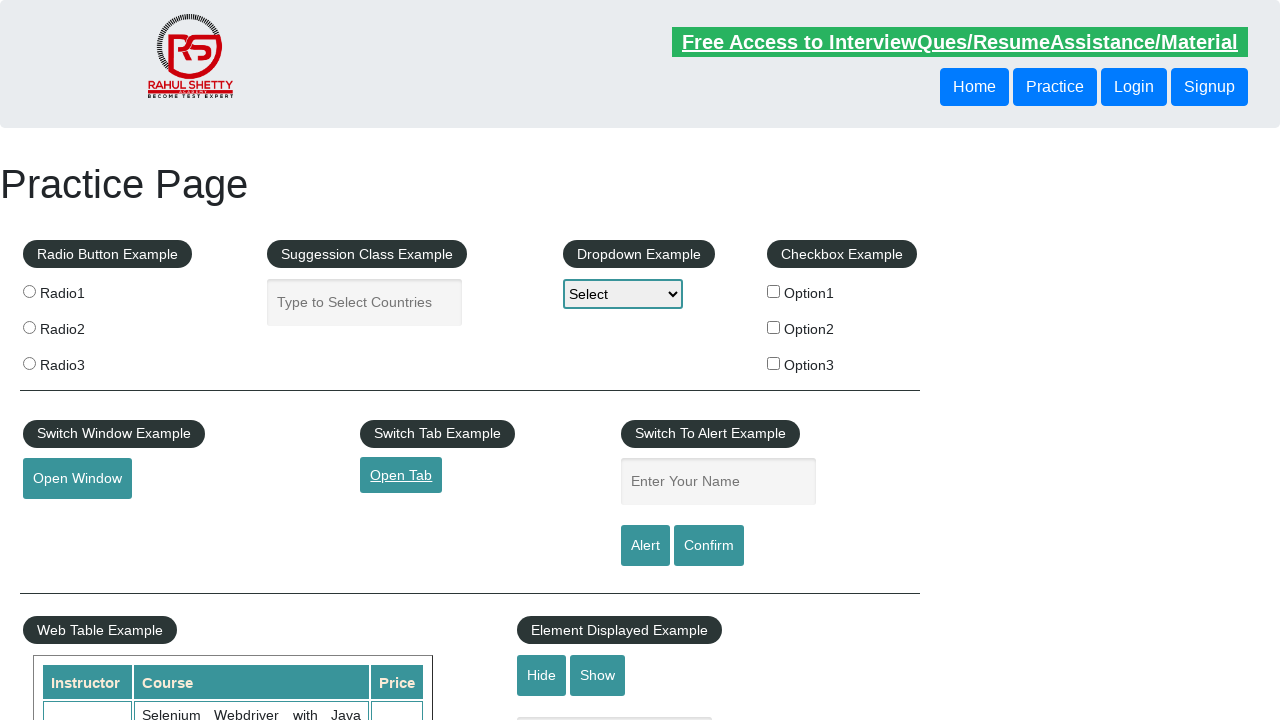